Tests opening a small modal dialog, verifying its text content, and closing it

Starting URL: https://demoqa.com/modal-dialogs

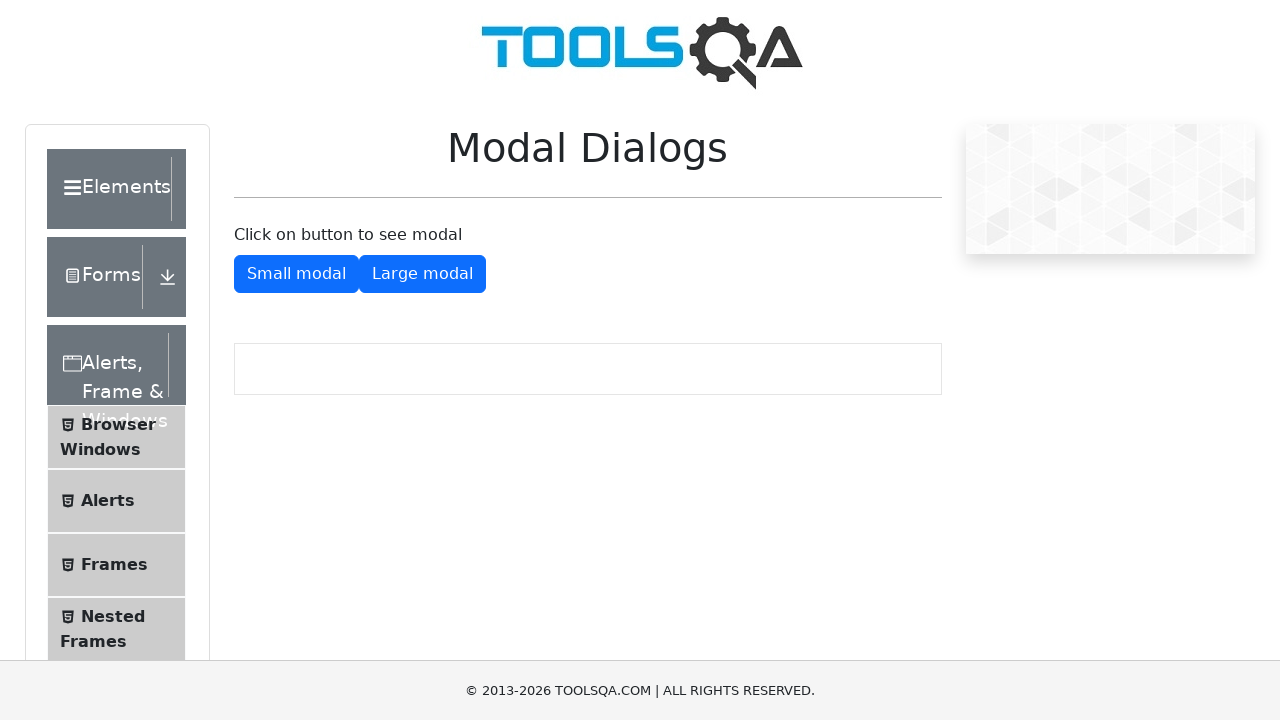

Clicked button to open small modal dialog at (296, 274) on #showSmallModal
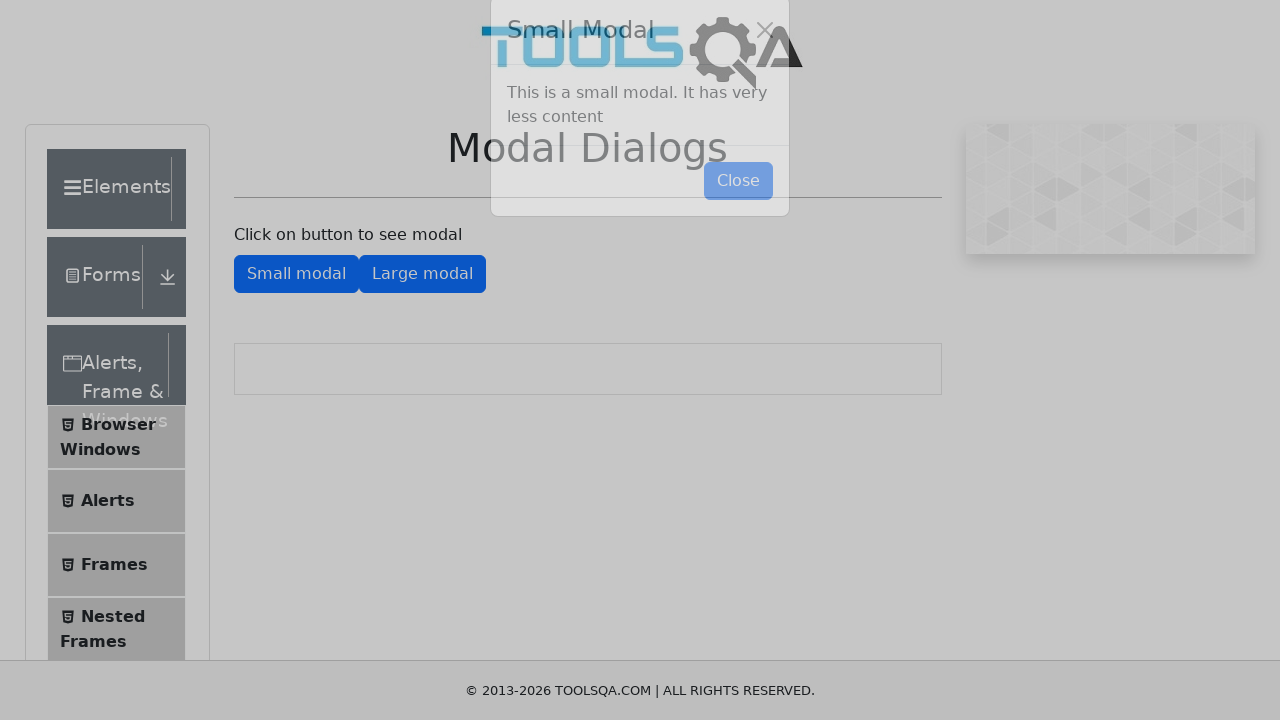

Small modal content became visible
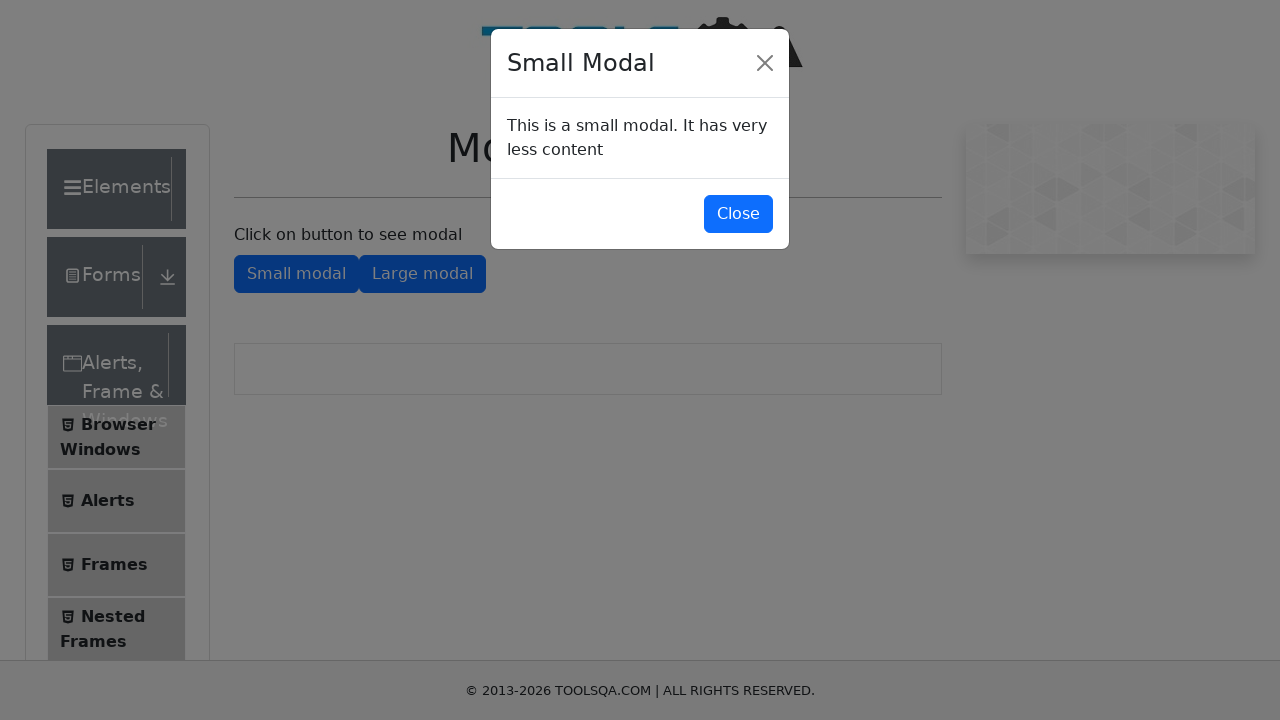

Modal body element loaded
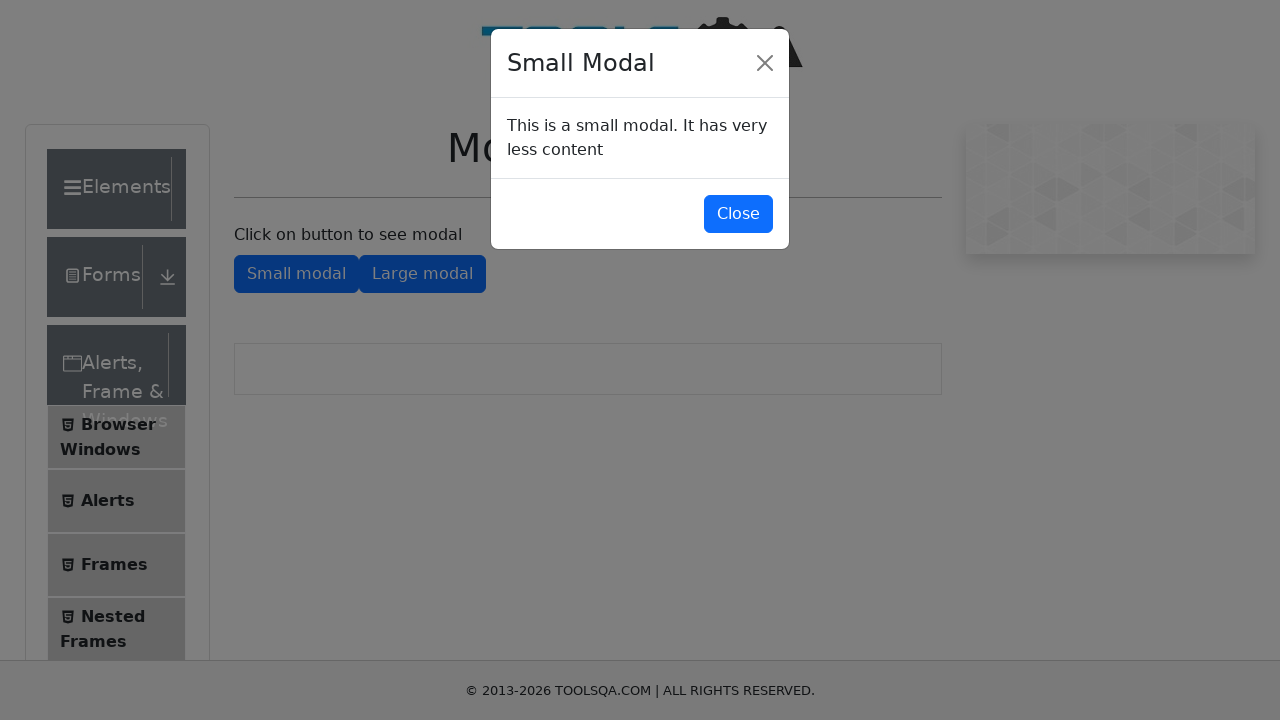

Clicked button to close small modal at (738, 214) on #closeSmallModal
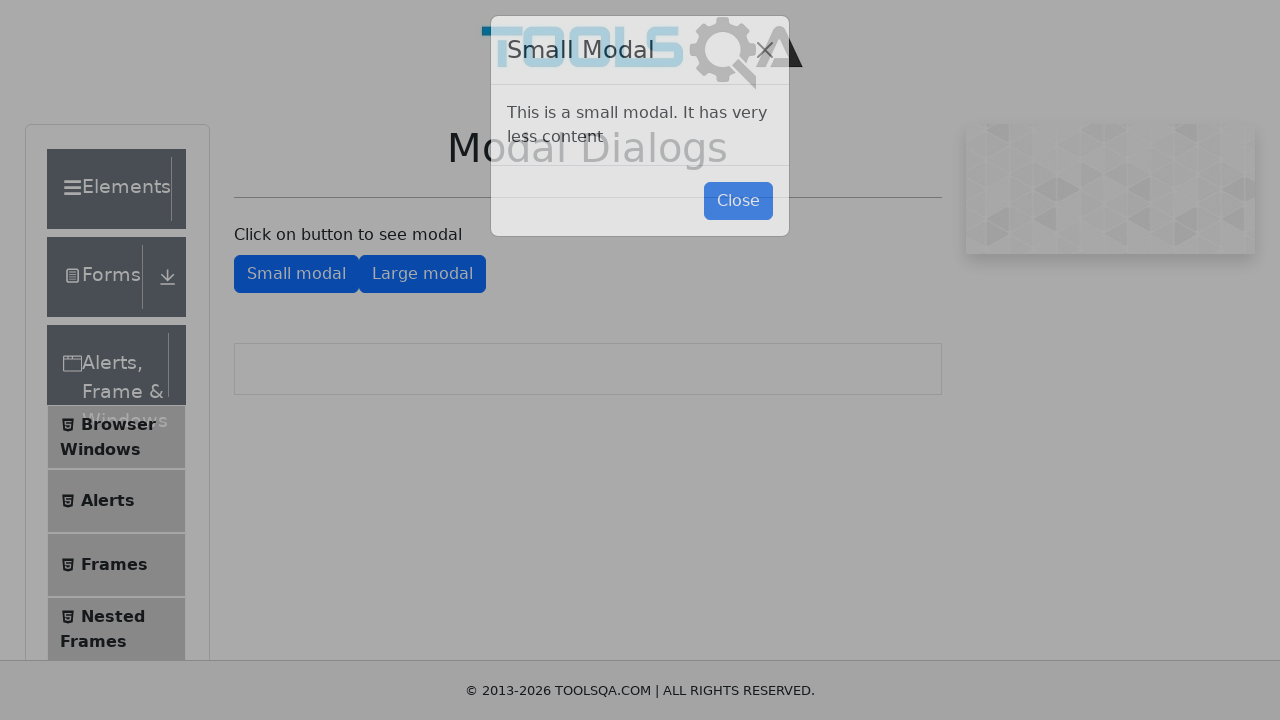

Modal dialog closed and hidden
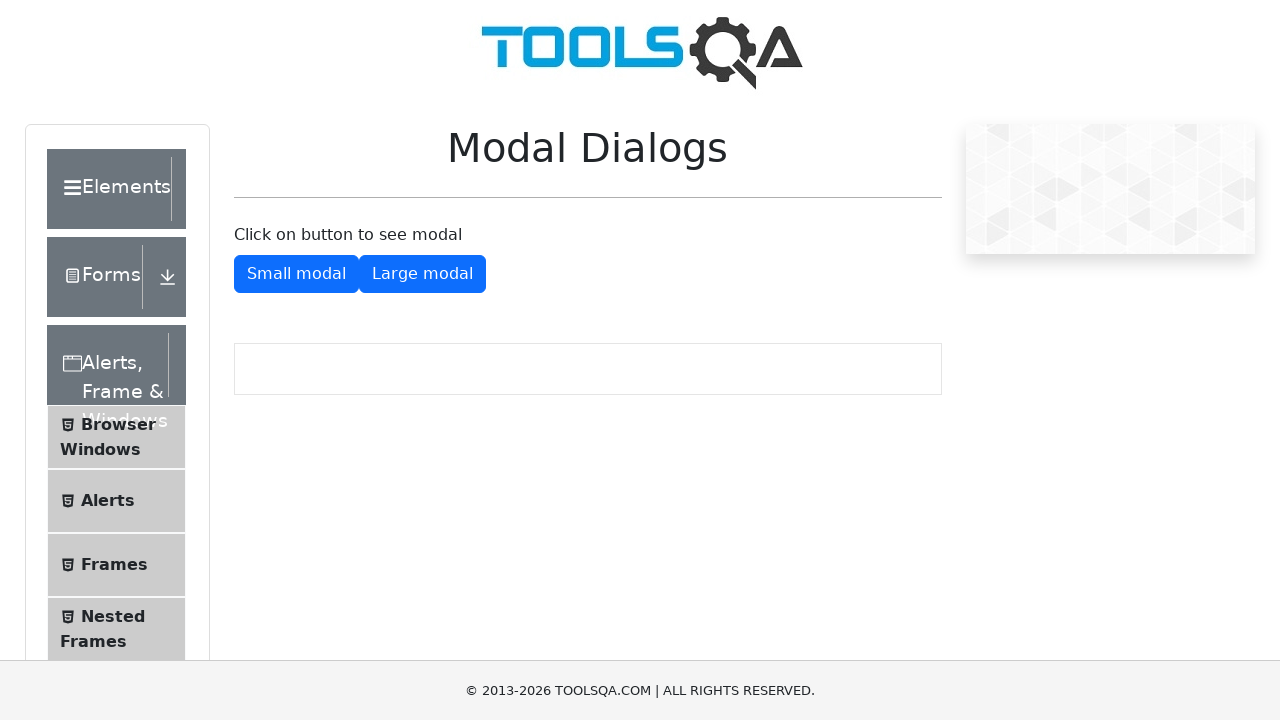

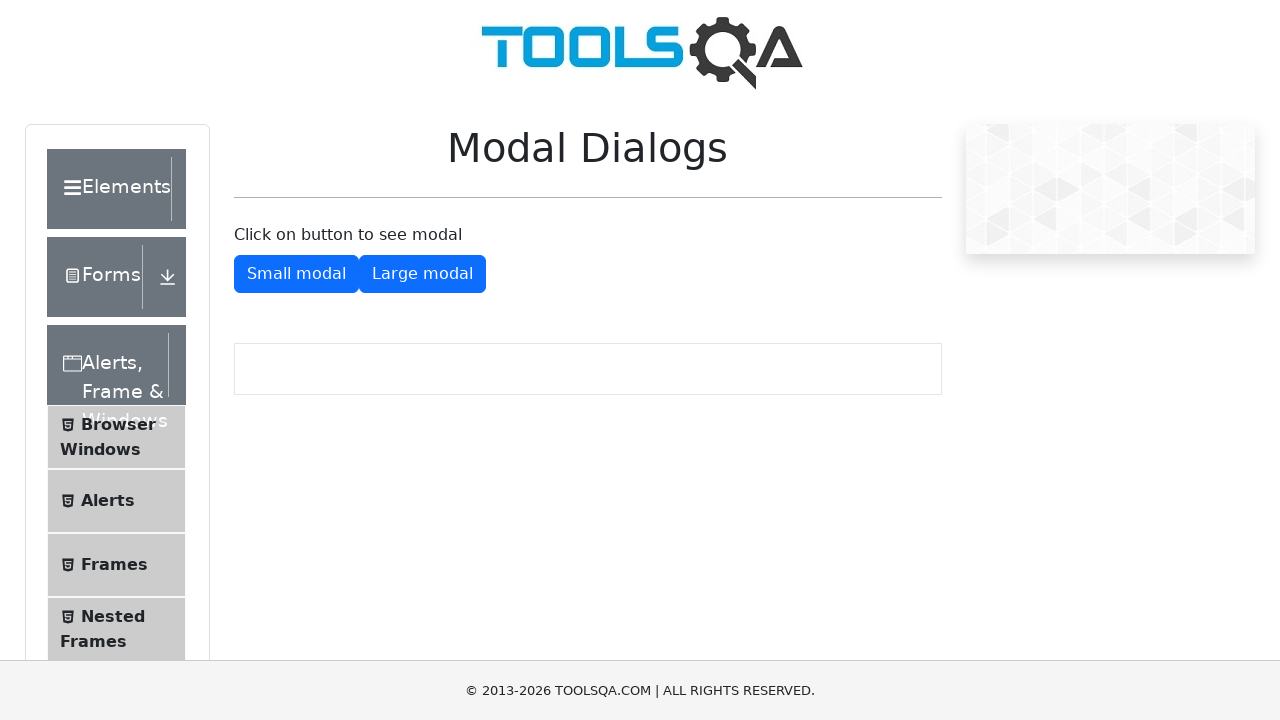